Tests that the browser back button works correctly with filter navigation

Starting URL: https://demo.playwright.dev/todomvc

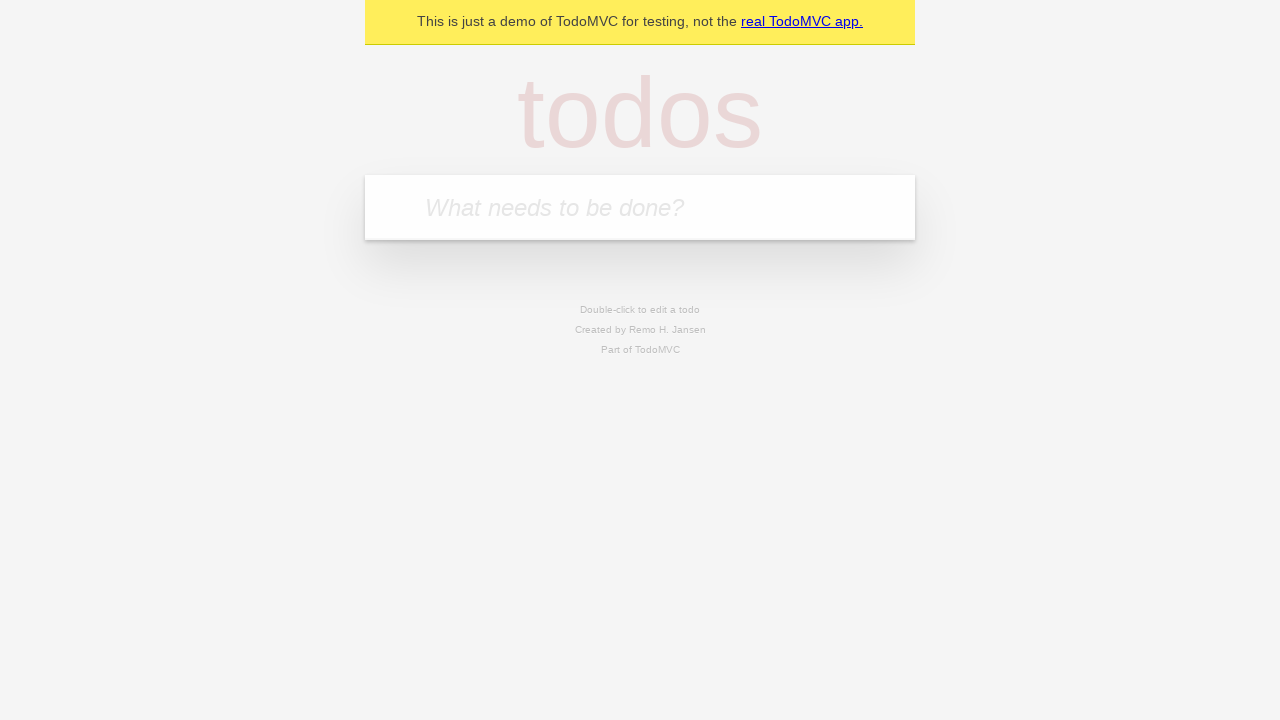

Filled todo input with 'buy some cheese' on internal:attr=[placeholder="What needs to be done?"i]
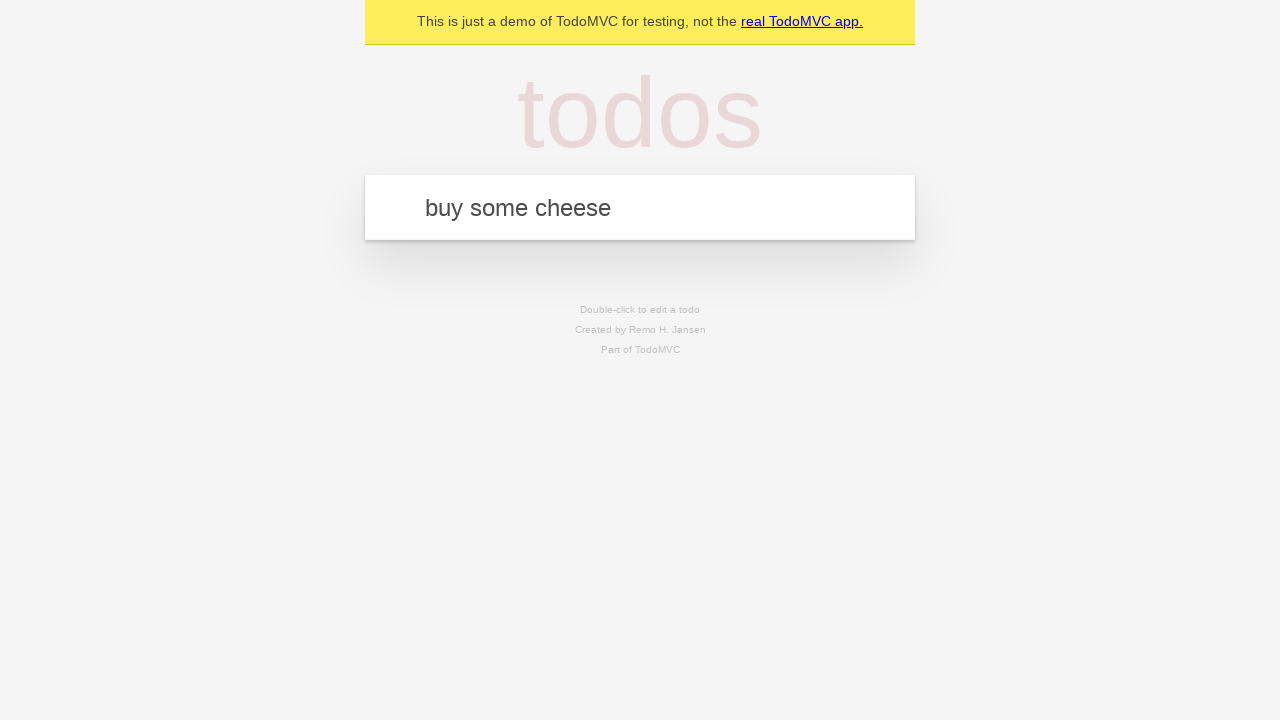

Pressed Enter to create first todo on internal:attr=[placeholder="What needs to be done?"i]
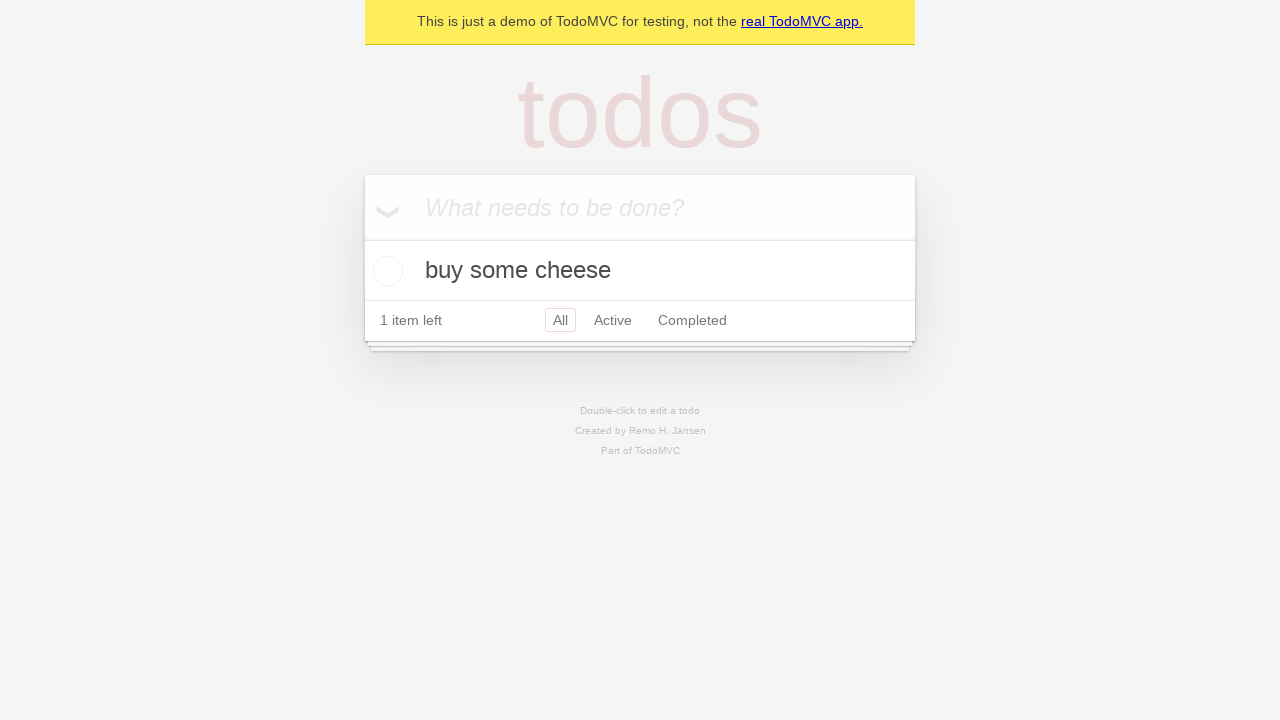

Filled todo input with 'feed the cat' on internal:attr=[placeholder="What needs to be done?"i]
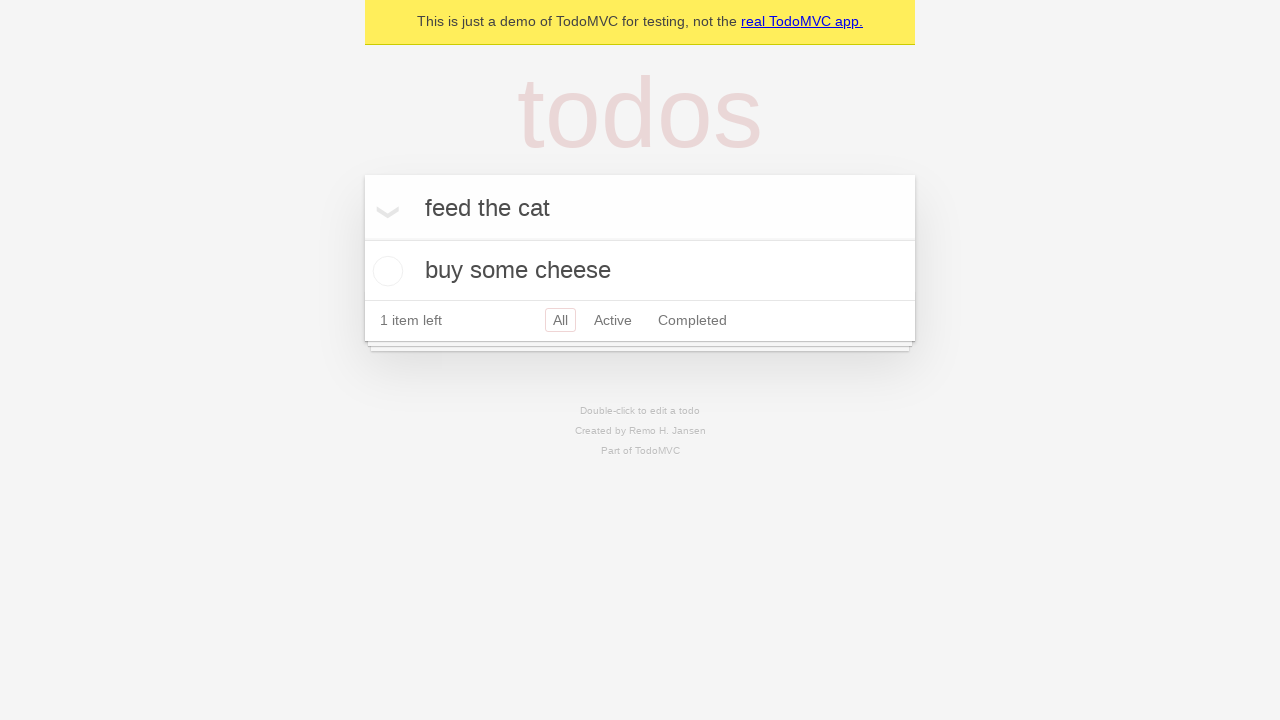

Pressed Enter to create second todo on internal:attr=[placeholder="What needs to be done?"i]
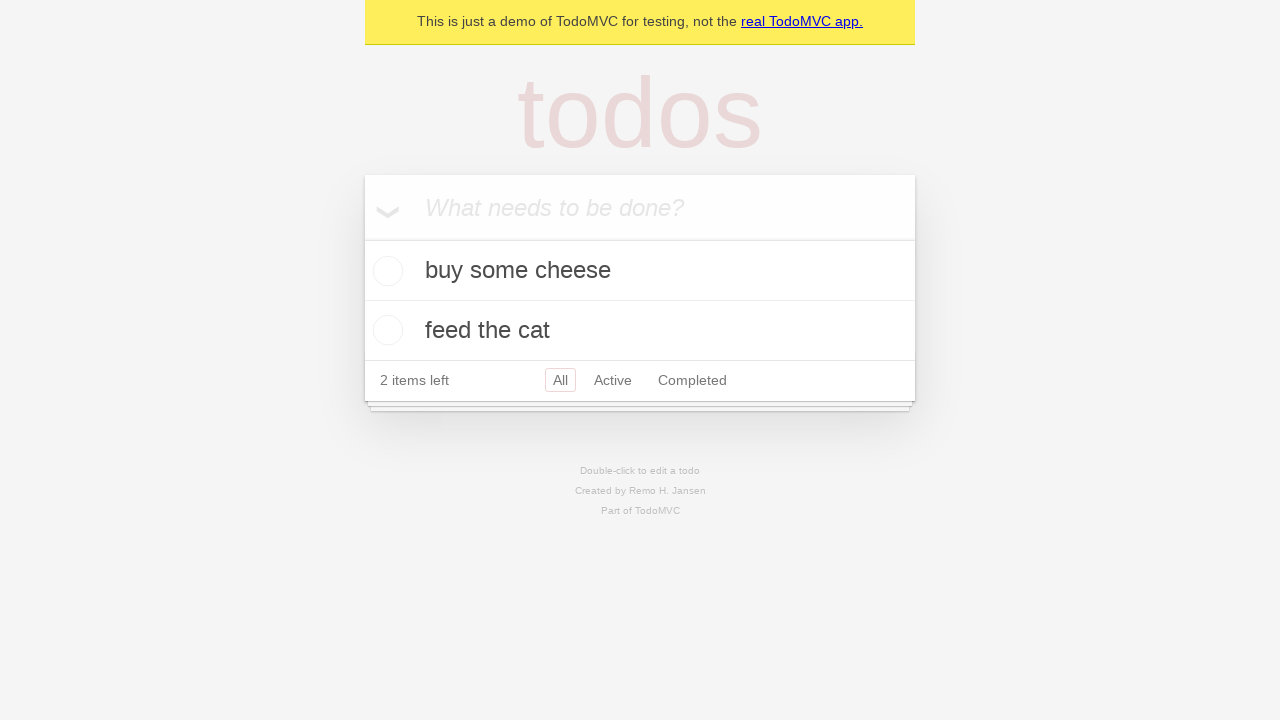

Filled todo input with 'book a doctors appointment' on internal:attr=[placeholder="What needs to be done?"i]
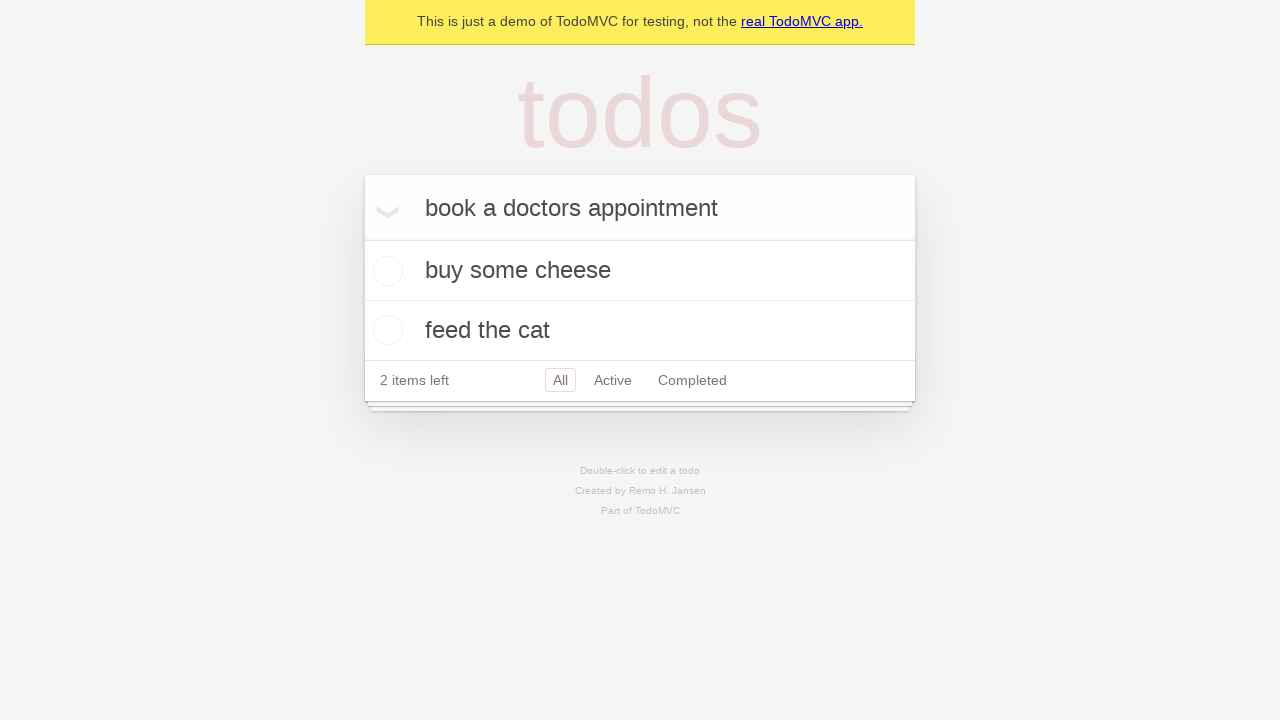

Pressed Enter to create third todo on internal:attr=[placeholder="What needs to be done?"i]
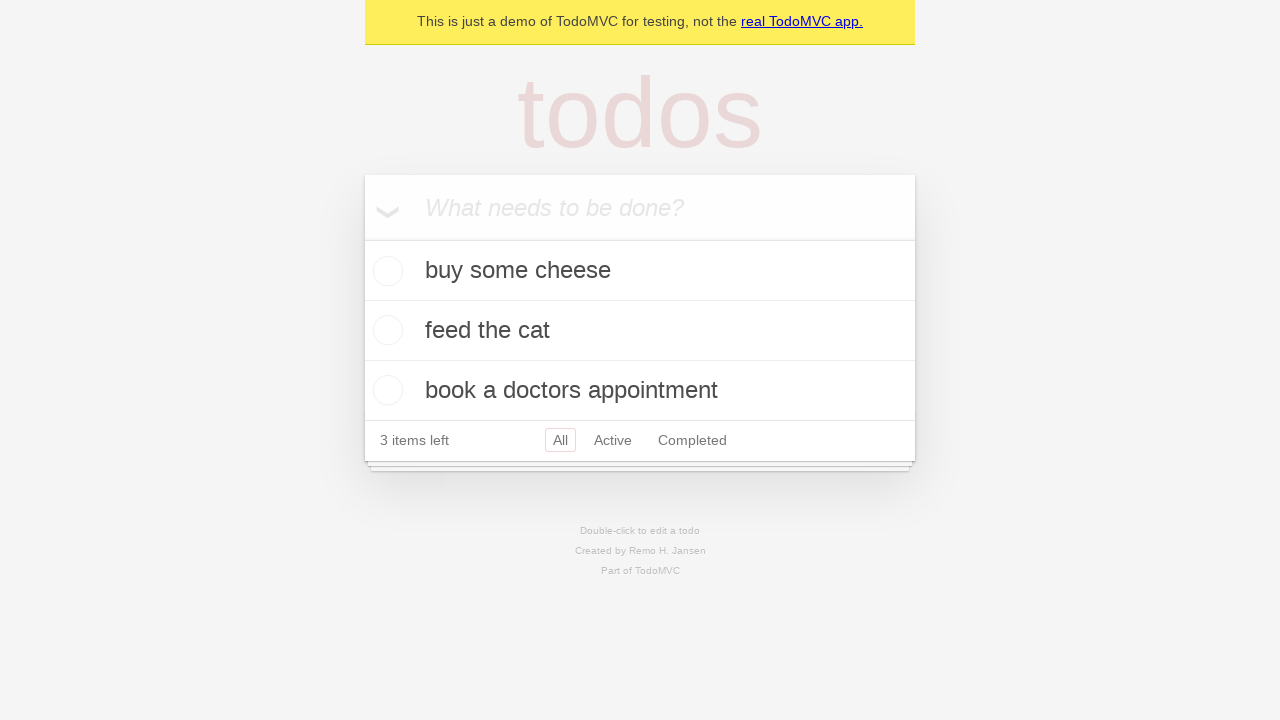

Checked the second todo item to mark it complete at (385, 330) on internal:testid=[data-testid="todo-item"s] >> nth=1 >> internal:role=checkbox
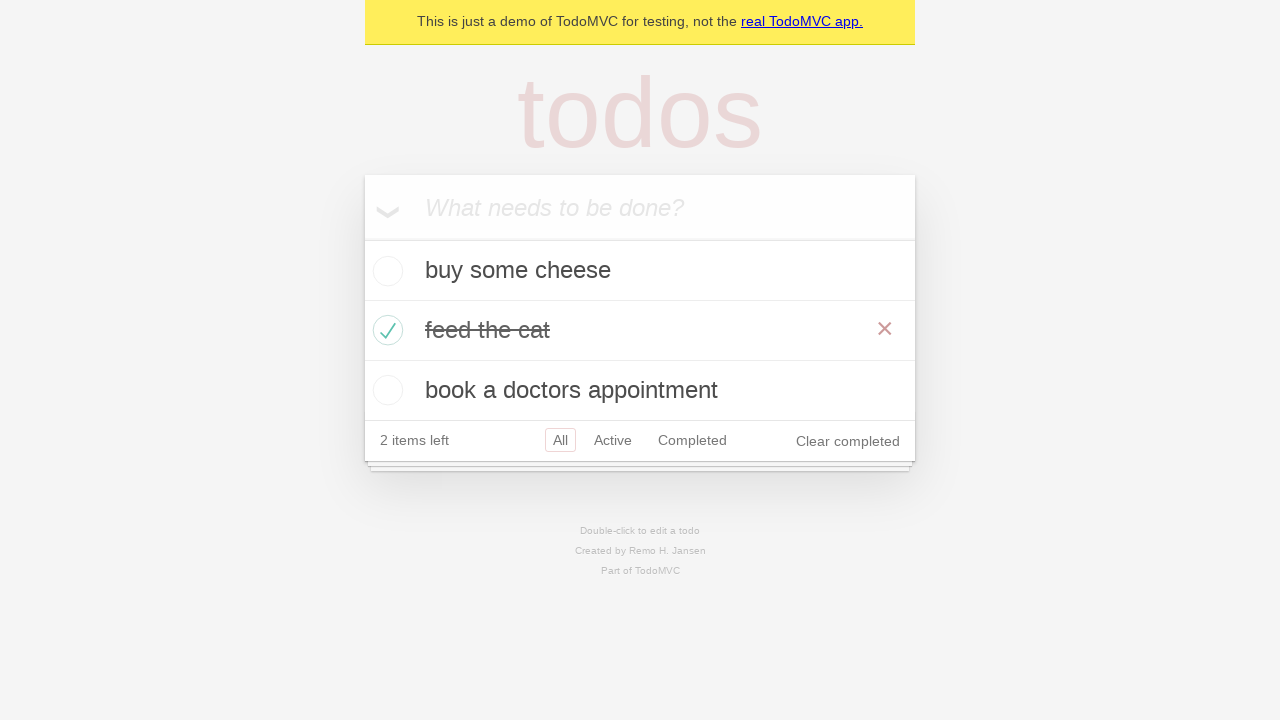

Clicked 'All' filter link at (560, 440) on internal:role=link[name="All"i]
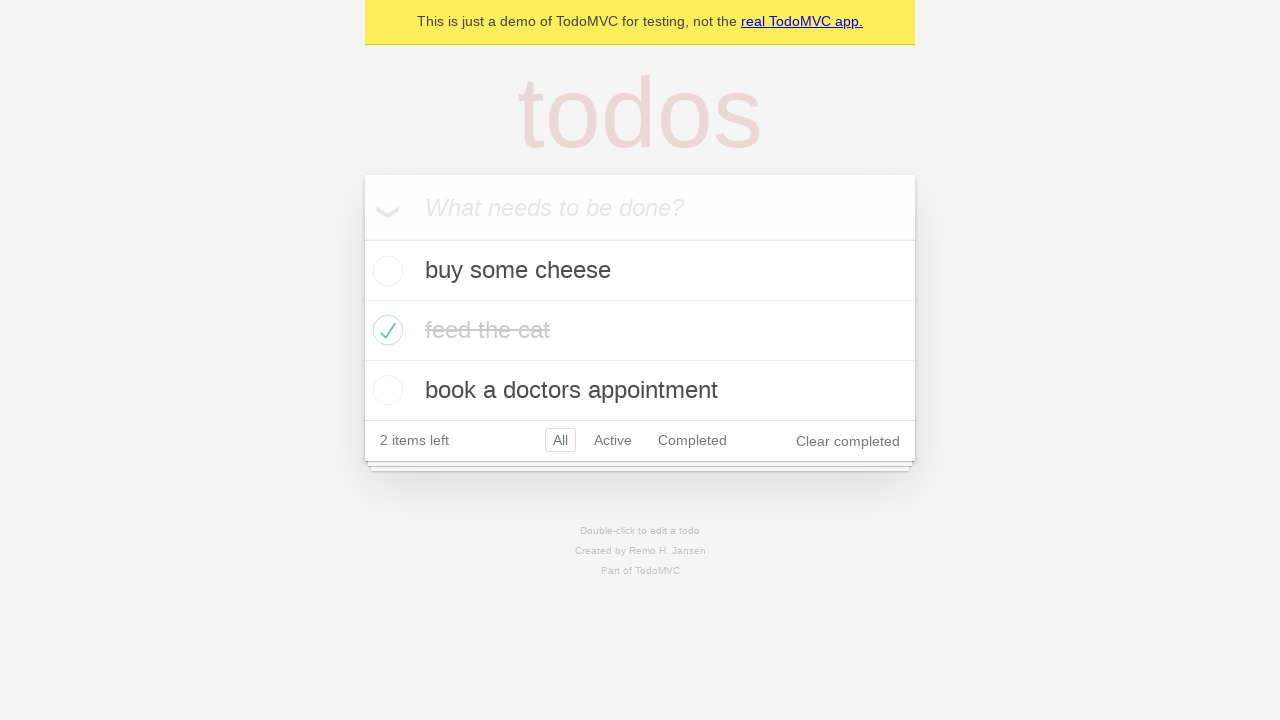

Clicked 'Active' filter link at (613, 440) on internal:role=link[name="Active"i]
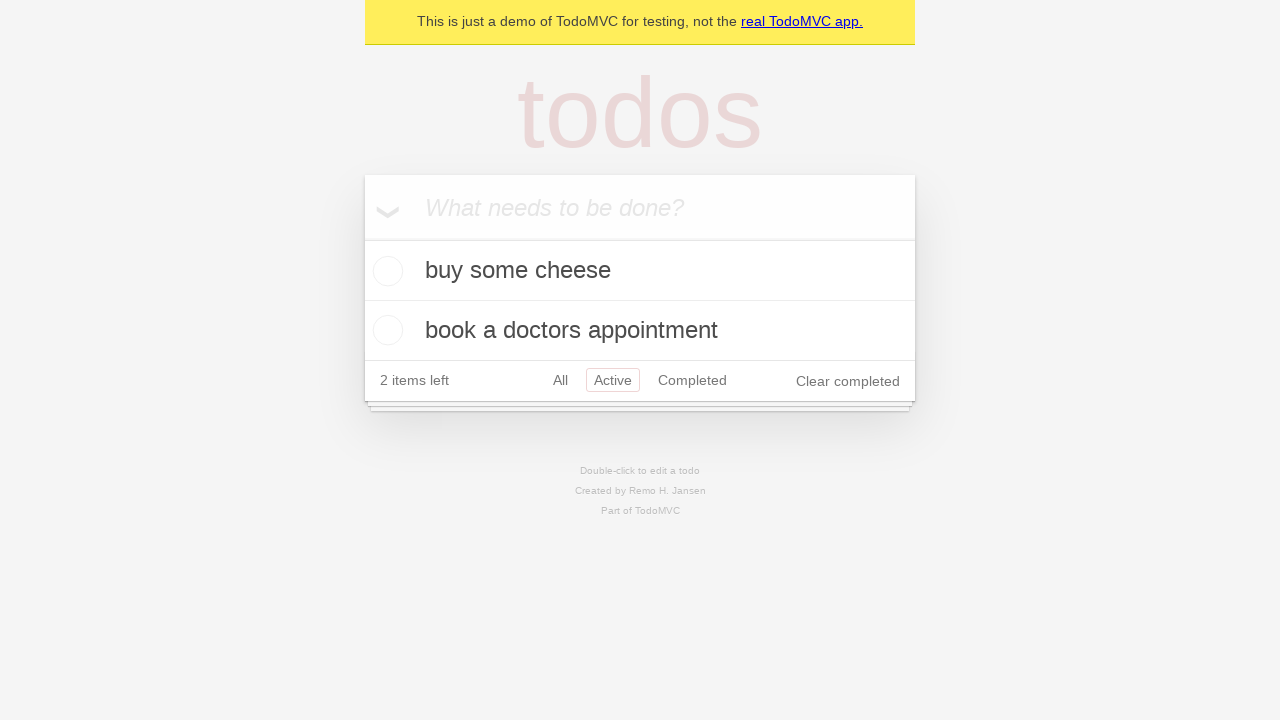

Clicked 'Completed' filter link at (692, 380) on internal:role=link[name="Completed"i]
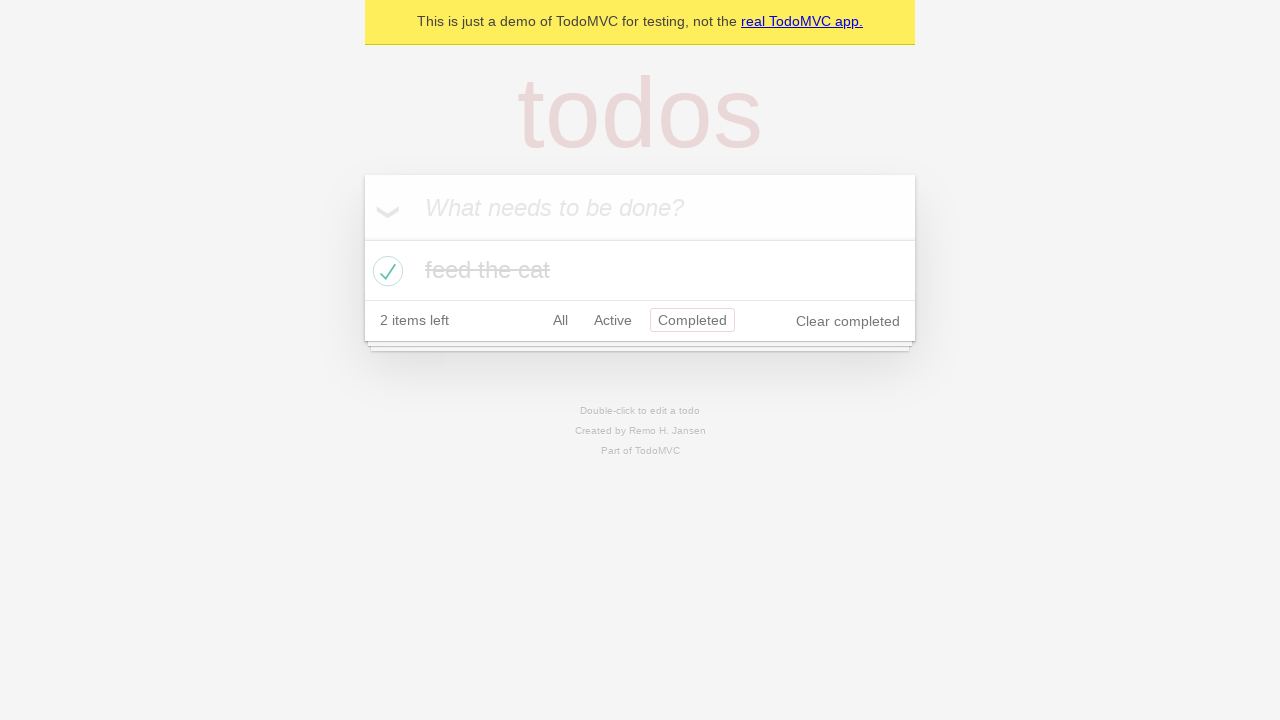

Navigated back using browser back button (from Completed to Active)
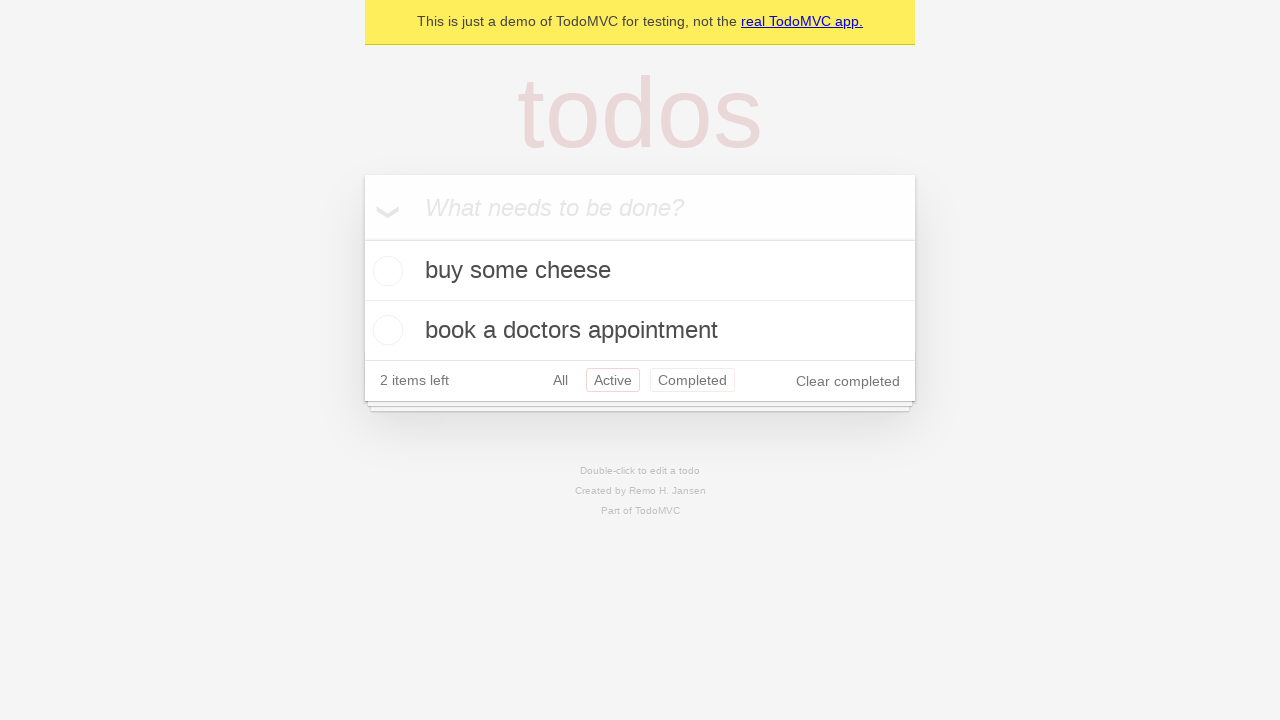

Navigated back using browser back button (from Active to All)
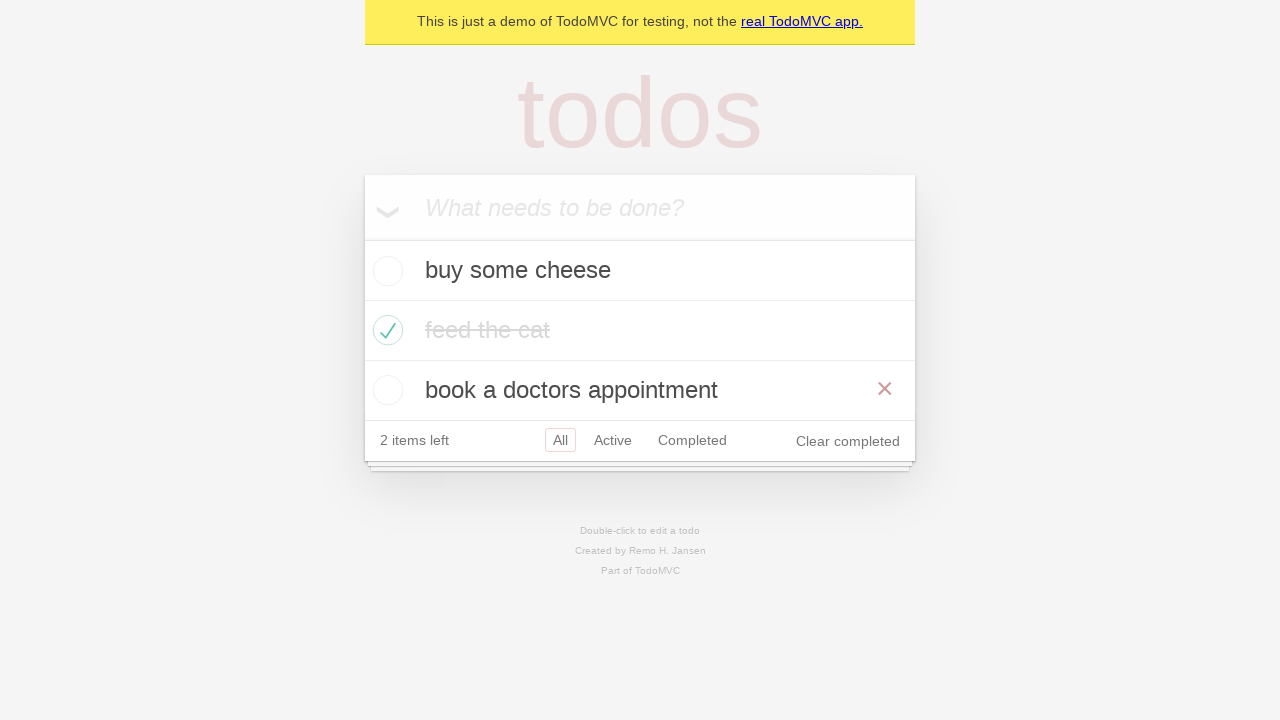

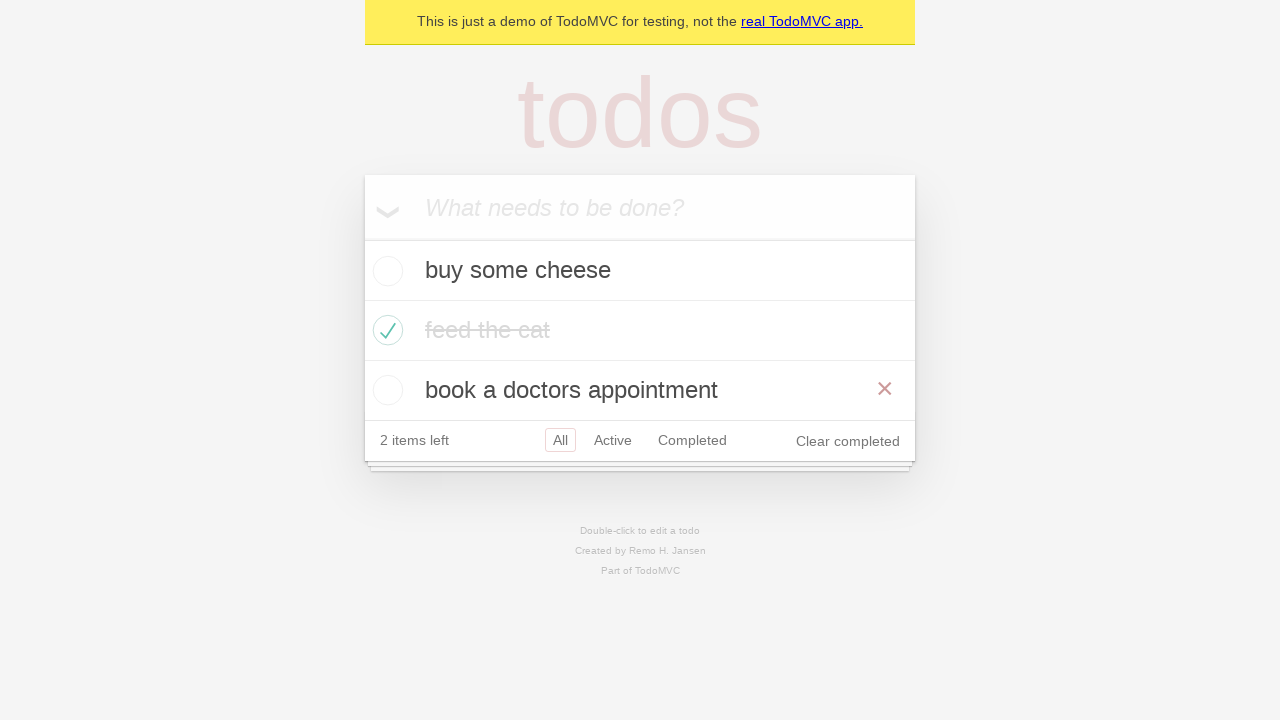